Tests JavaScript alert acceptance by clicking the first button, accepting the alert, and verifying the success message is displayed

Starting URL: https://the-internet.herokuapp.com/javascript_alerts

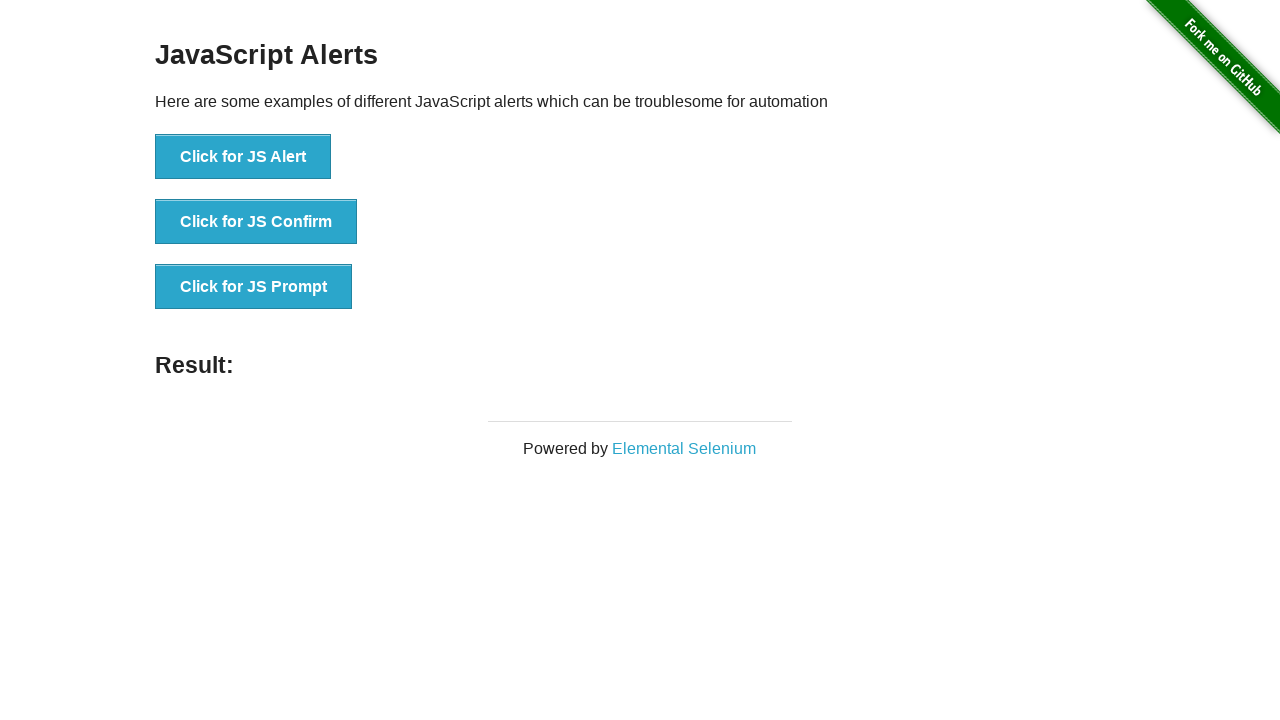

Clicked the first button to trigger JavaScript alert at (243, 157) on button[onclick='jsAlert()']
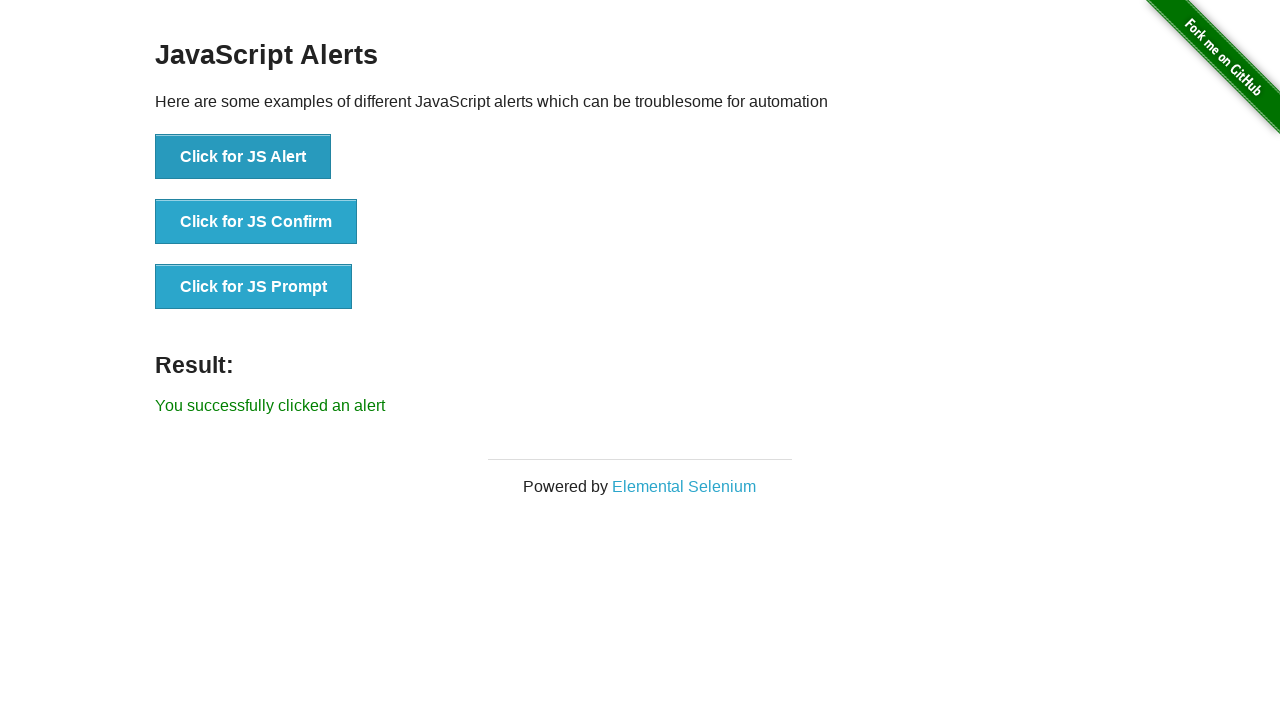

Set up dialog handler to accept alerts
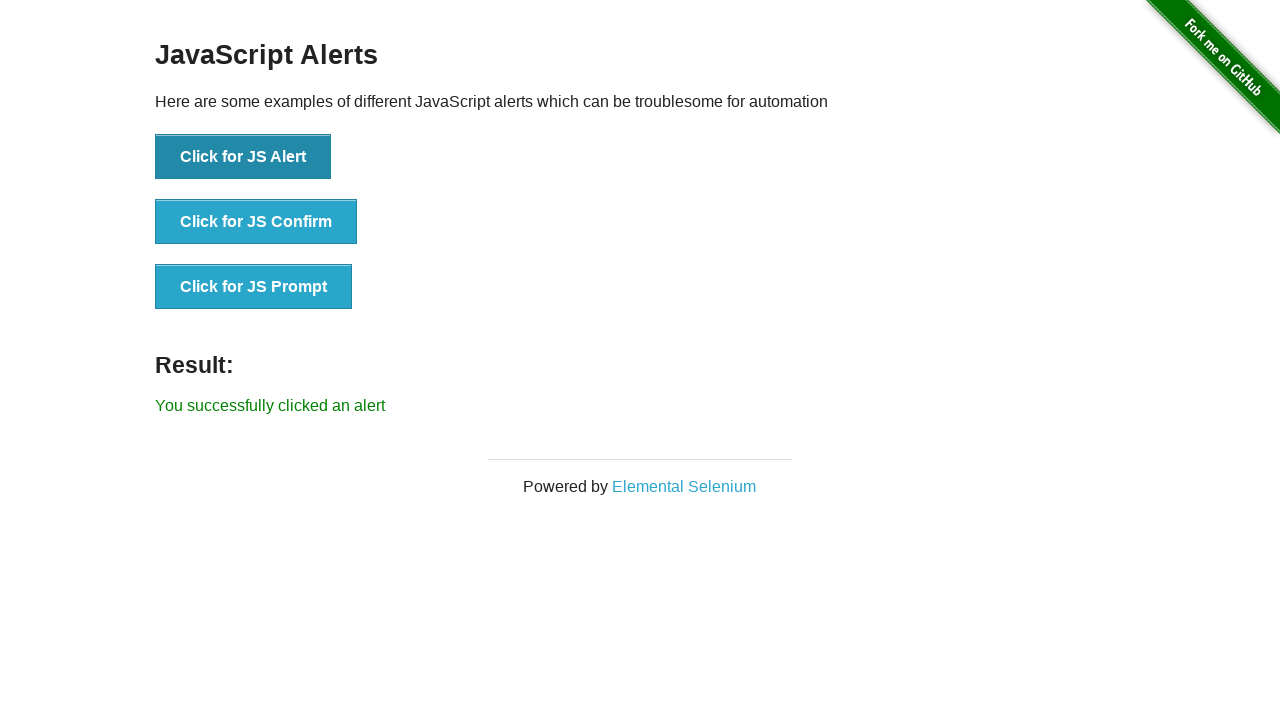

Clicked the first button again to trigger alert and accept it at (243, 157) on button[onclick='jsAlert()']
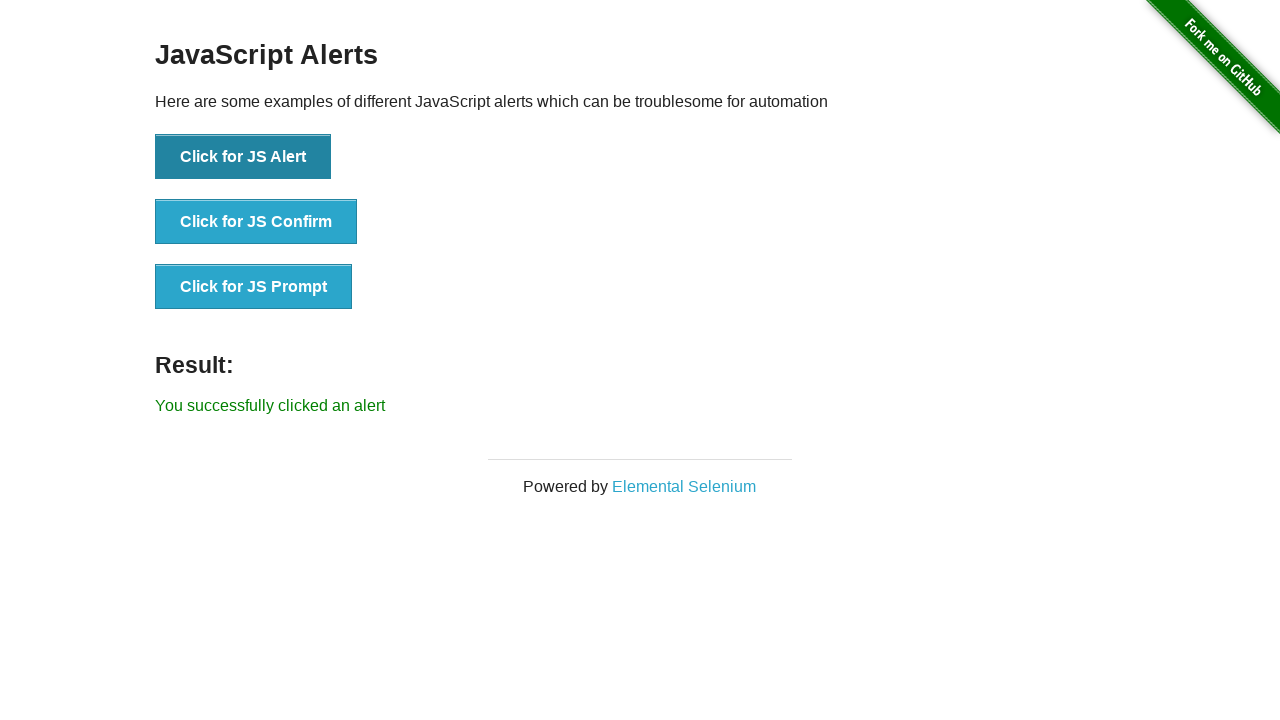

Success message element loaded
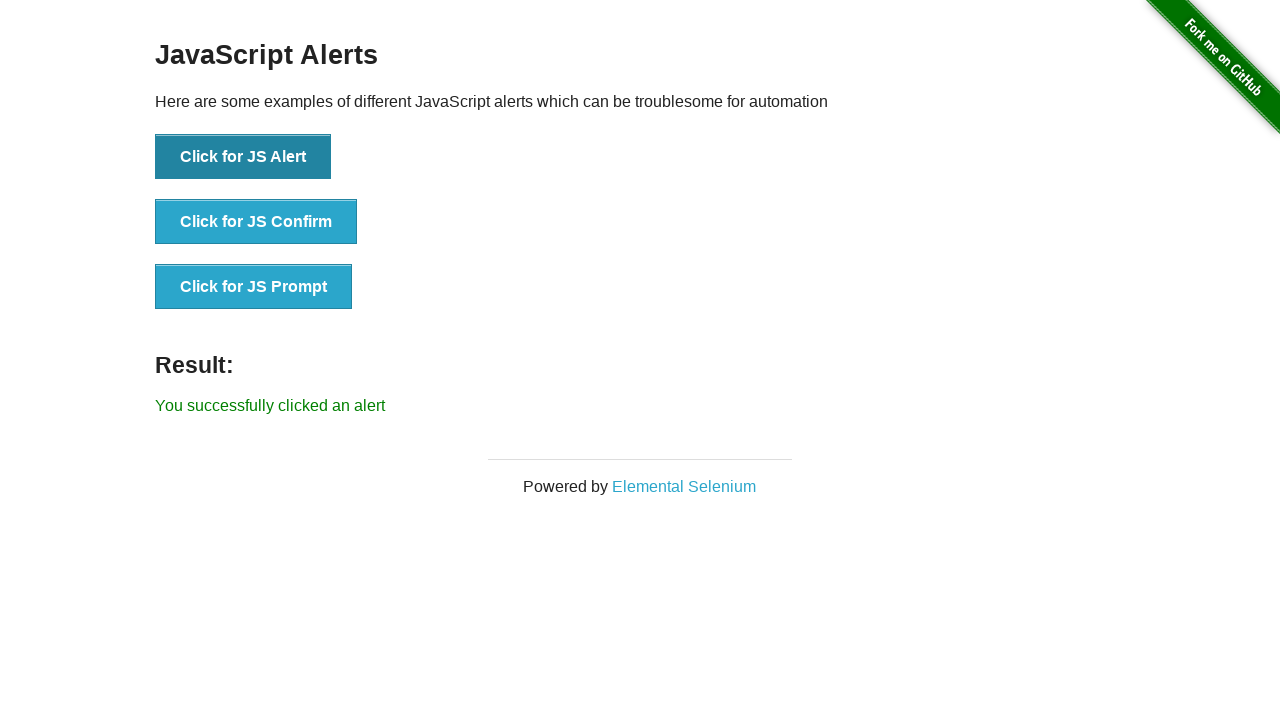

Retrieved success message text
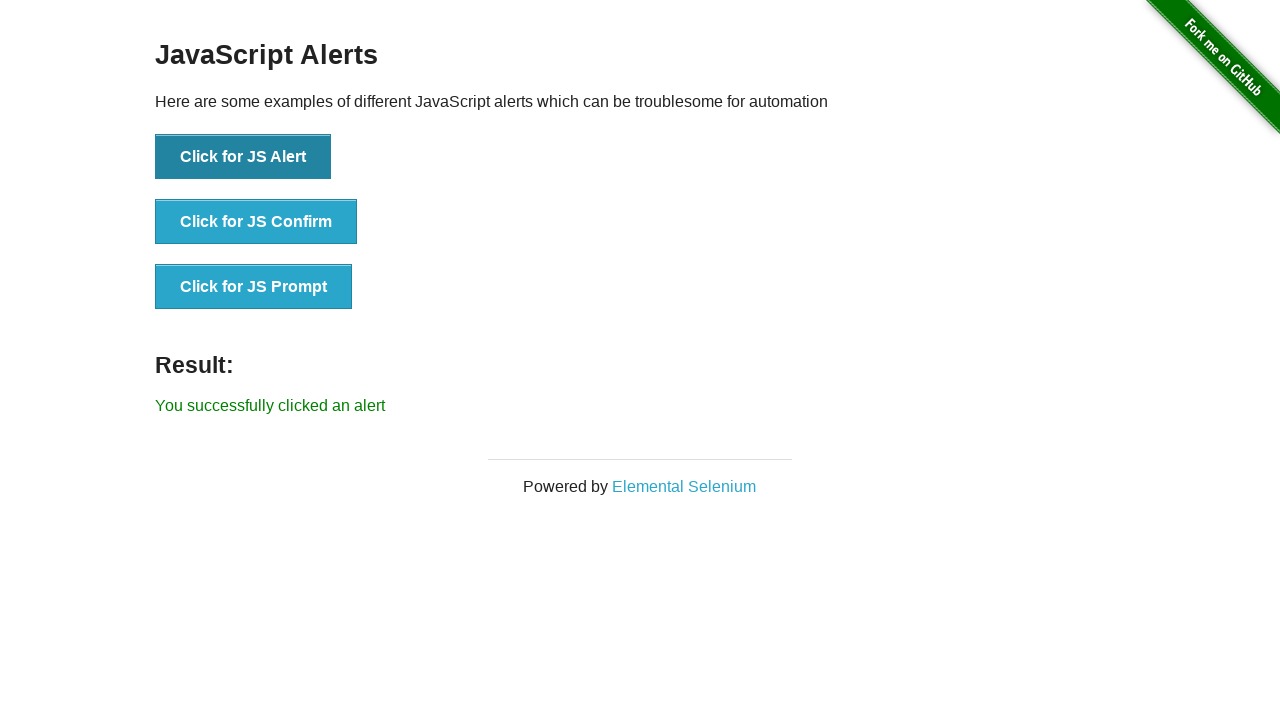

Verified success message matches expected text
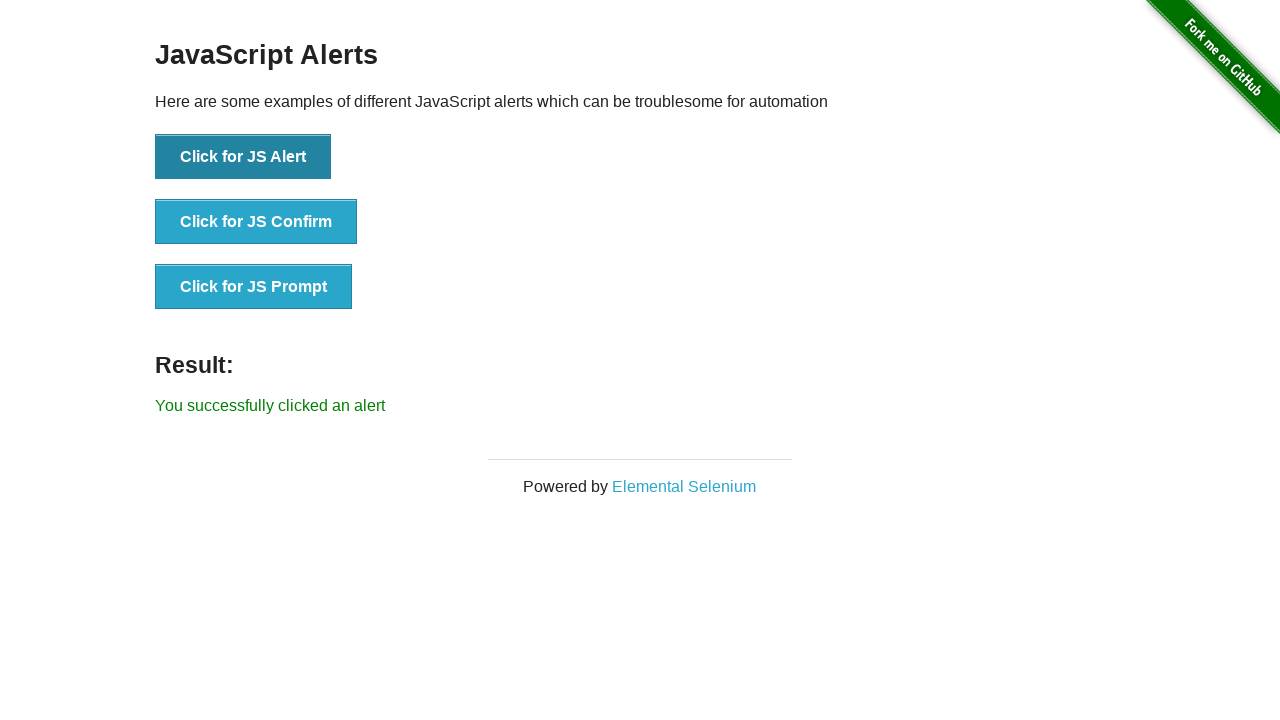

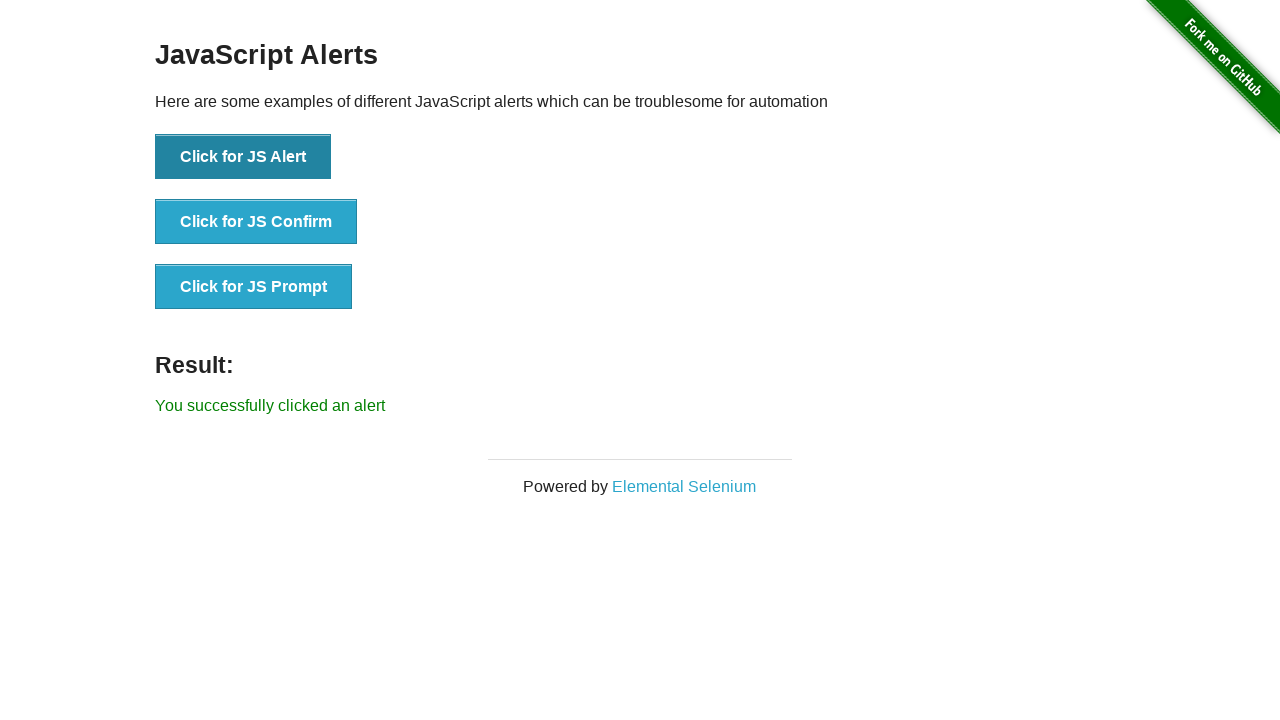